Tests a basic calculator by performing a random arithmetic operation with two random single-digit numbers and verifying the result

Starting URL: http://www.math.com/students/calculators/source/basic.htm

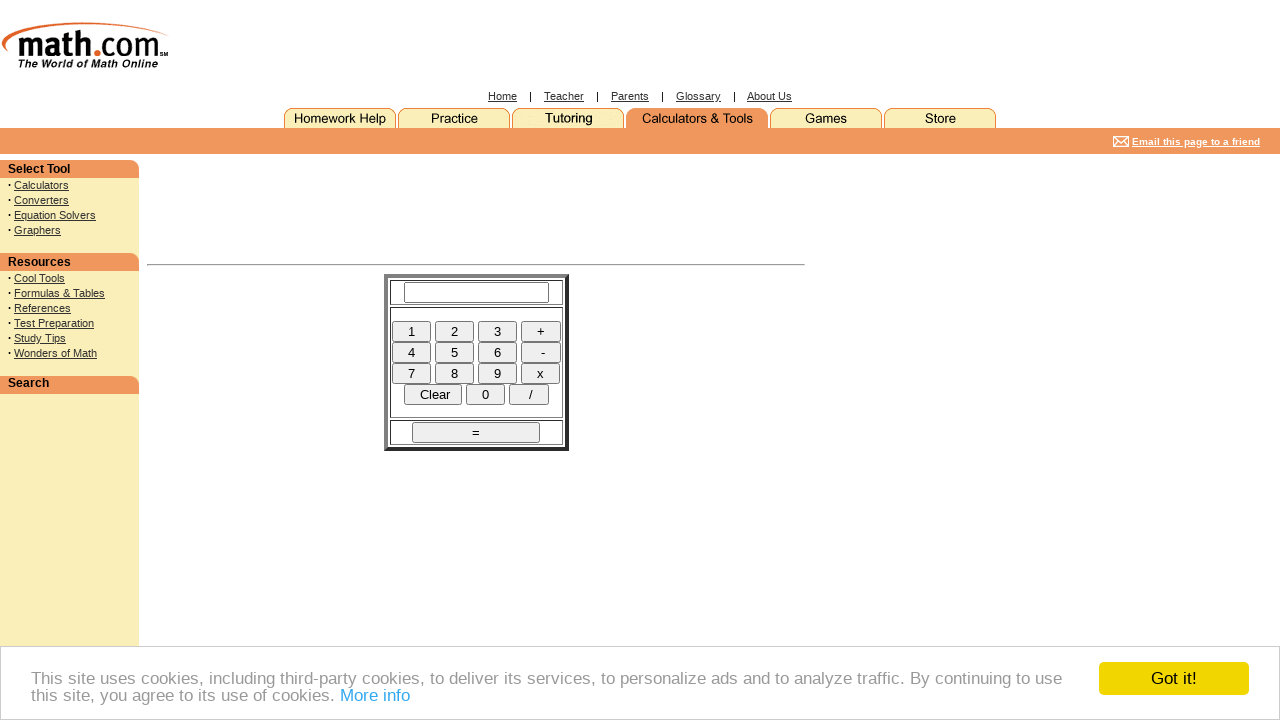

Clicked number 7 on calculator at (412, 373) on input[value="  7  "]
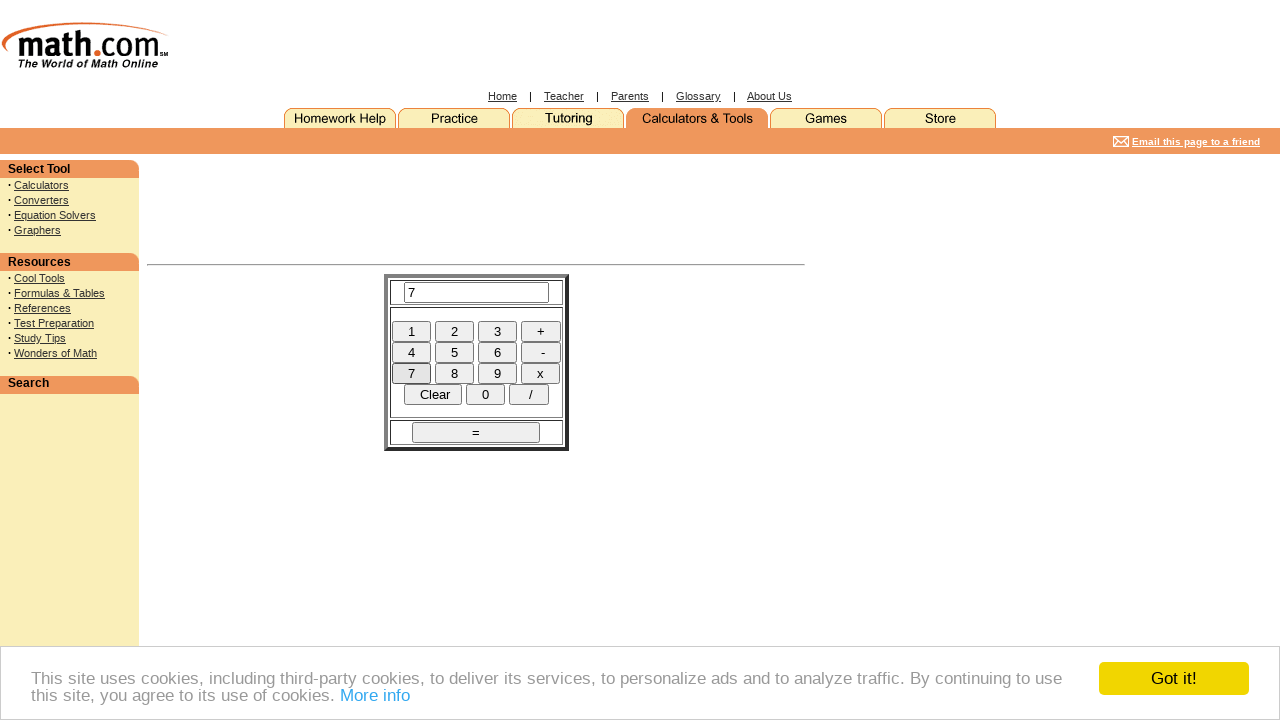

Clicked operator + at (540, 331) on input[value="  +  "]
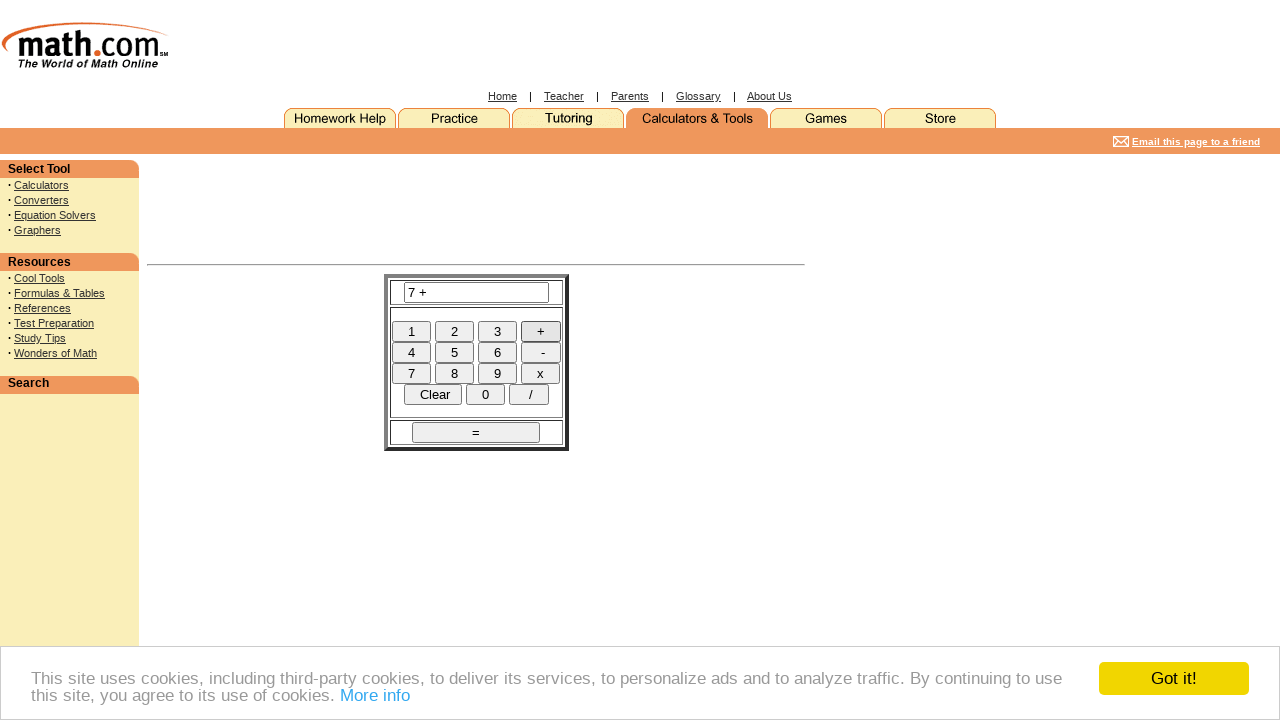

Clicked number 3 on calculator at (497, 331) on input[value="  3  "]
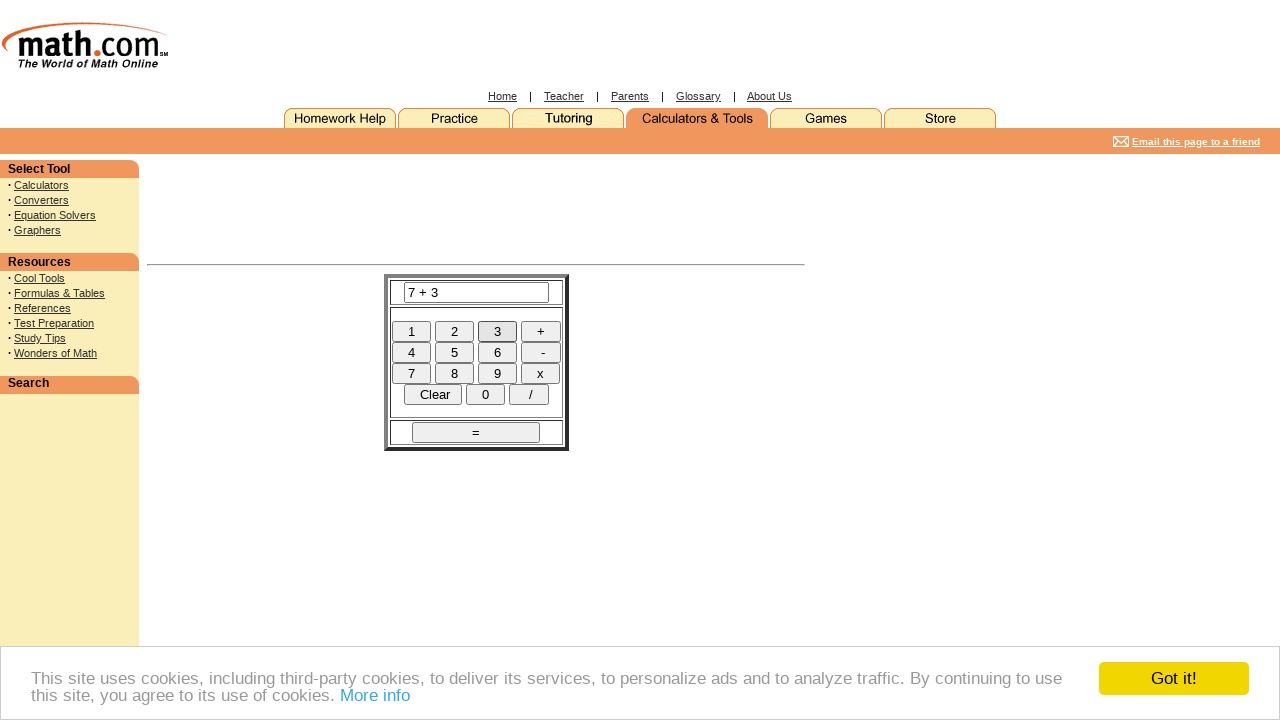

Clicked equals button to perform calculation at (476, 432) on input[name="DoIt"]
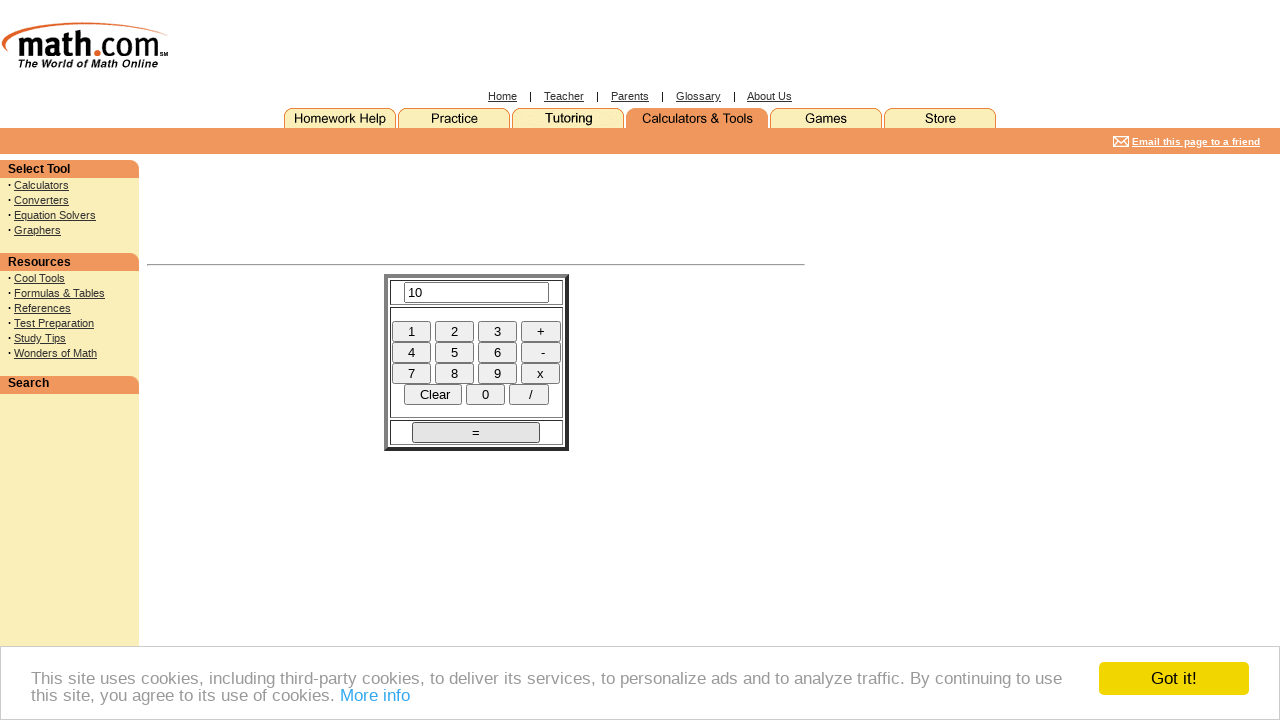

Retrieved calculation result: 10
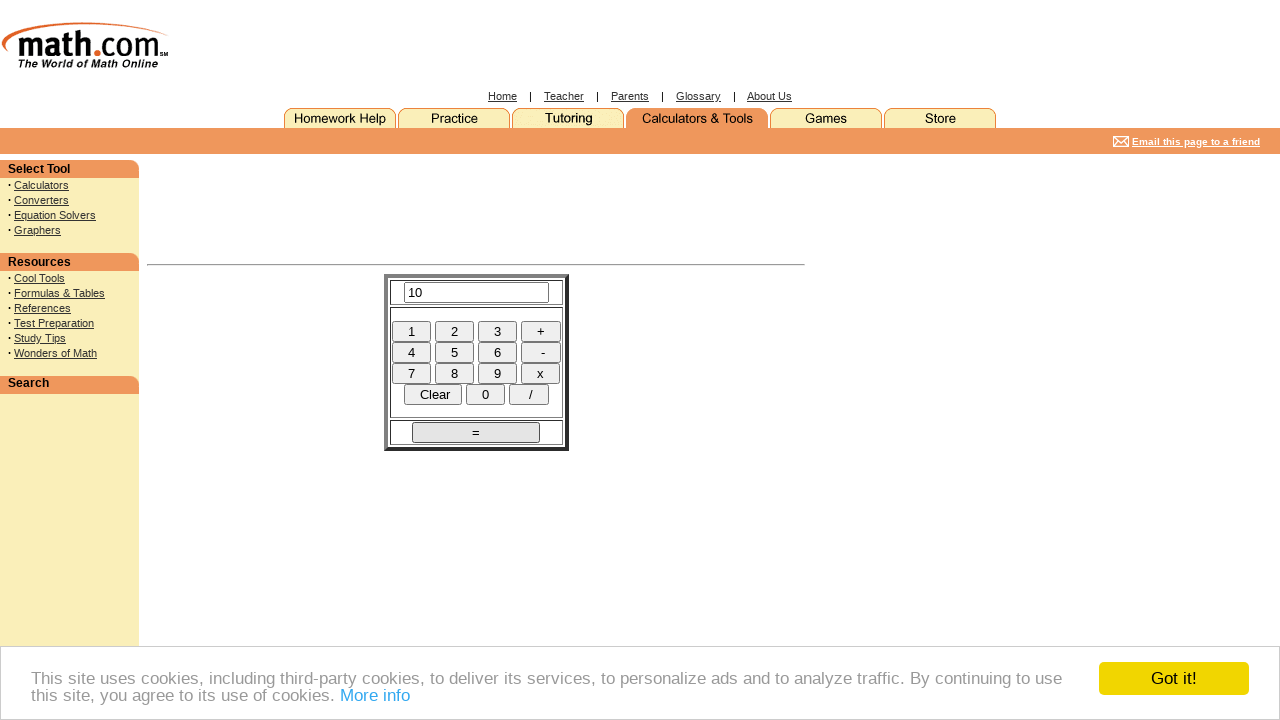

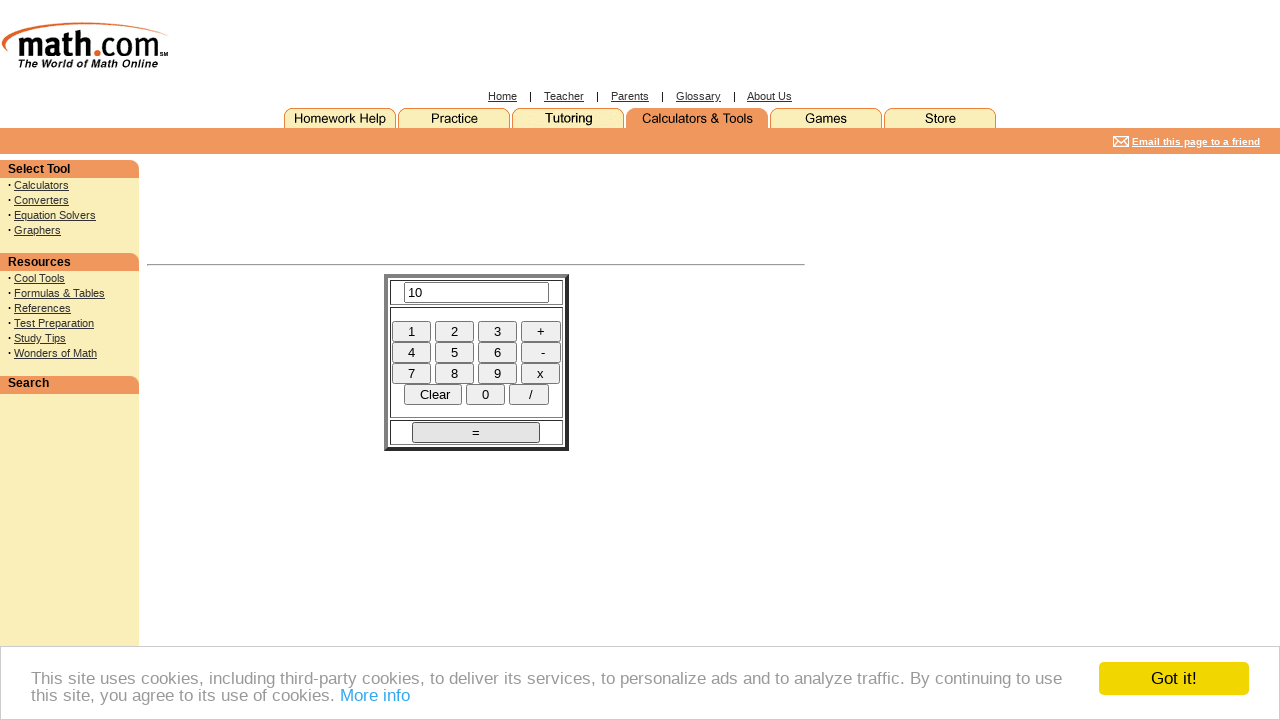